Tests table sorting functionality and searches for a specific item ("Wheat") across paginated results, retrieving its price

Starting URL: https://rahulshettyacademy.com/seleniumPractise/#/offers

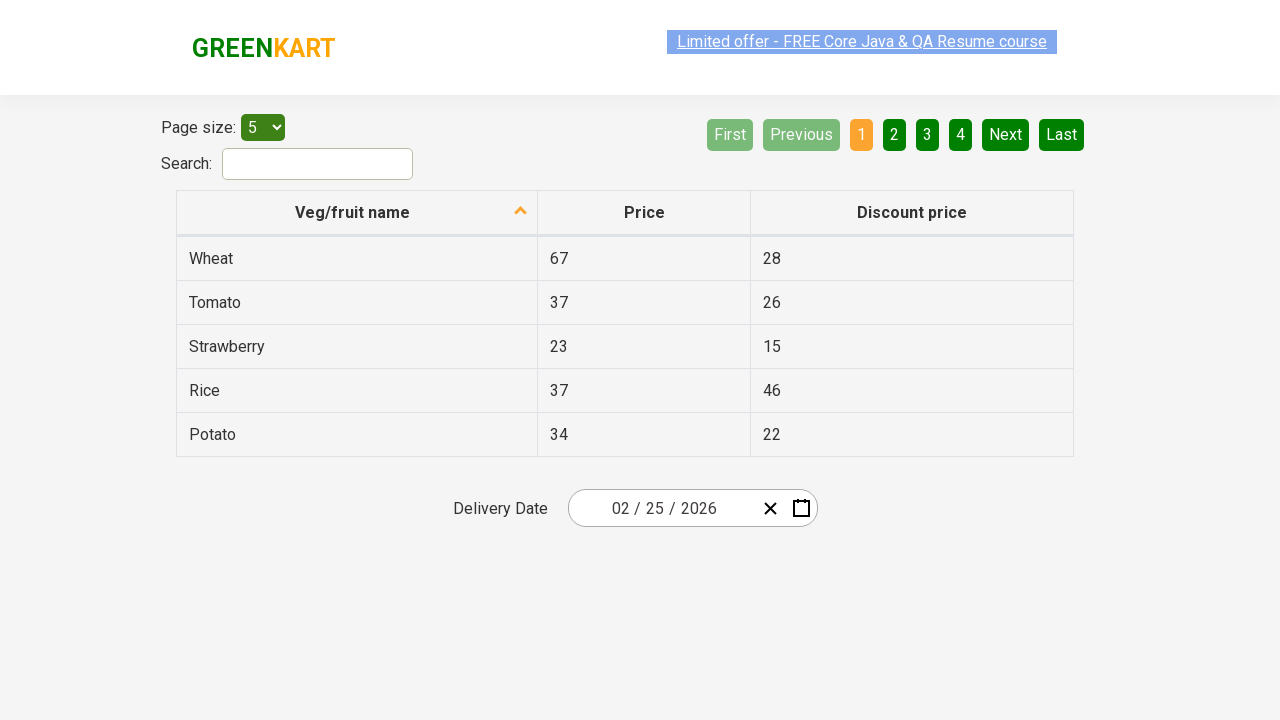

Clicked first column header to sort table at (357, 213) on xpath=//tr/th[1]
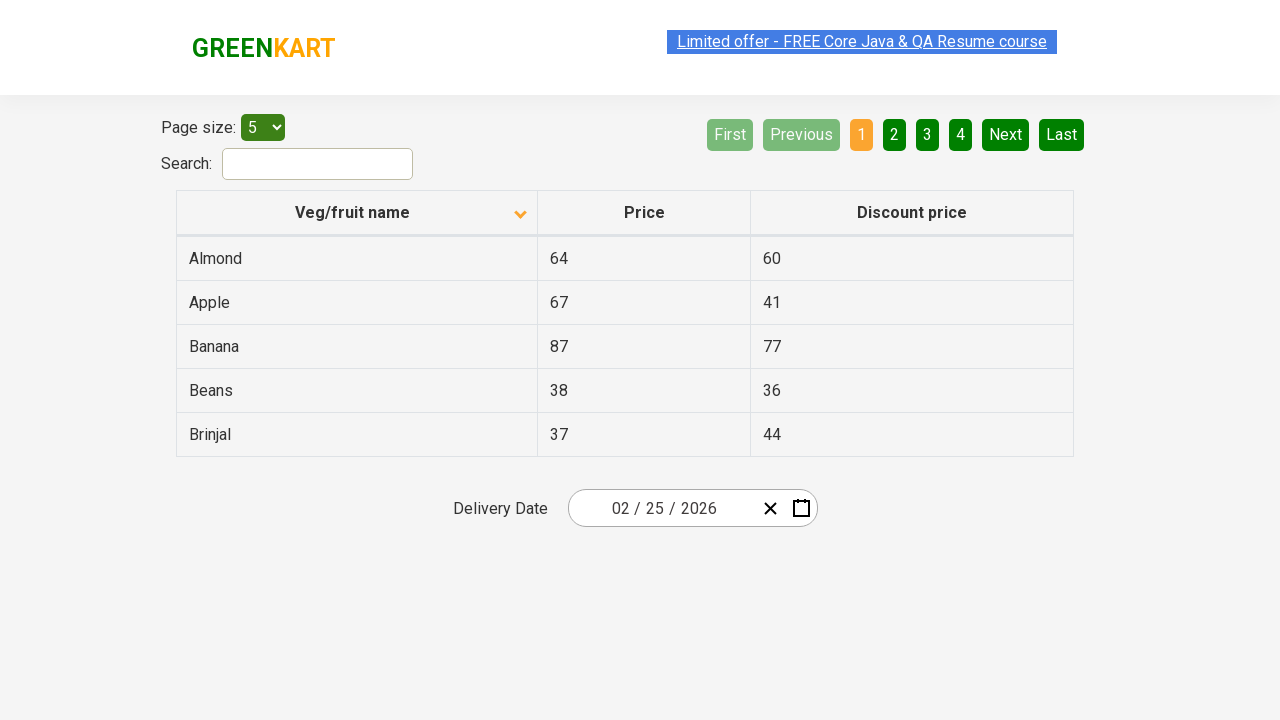

Retrieved all elements from first column
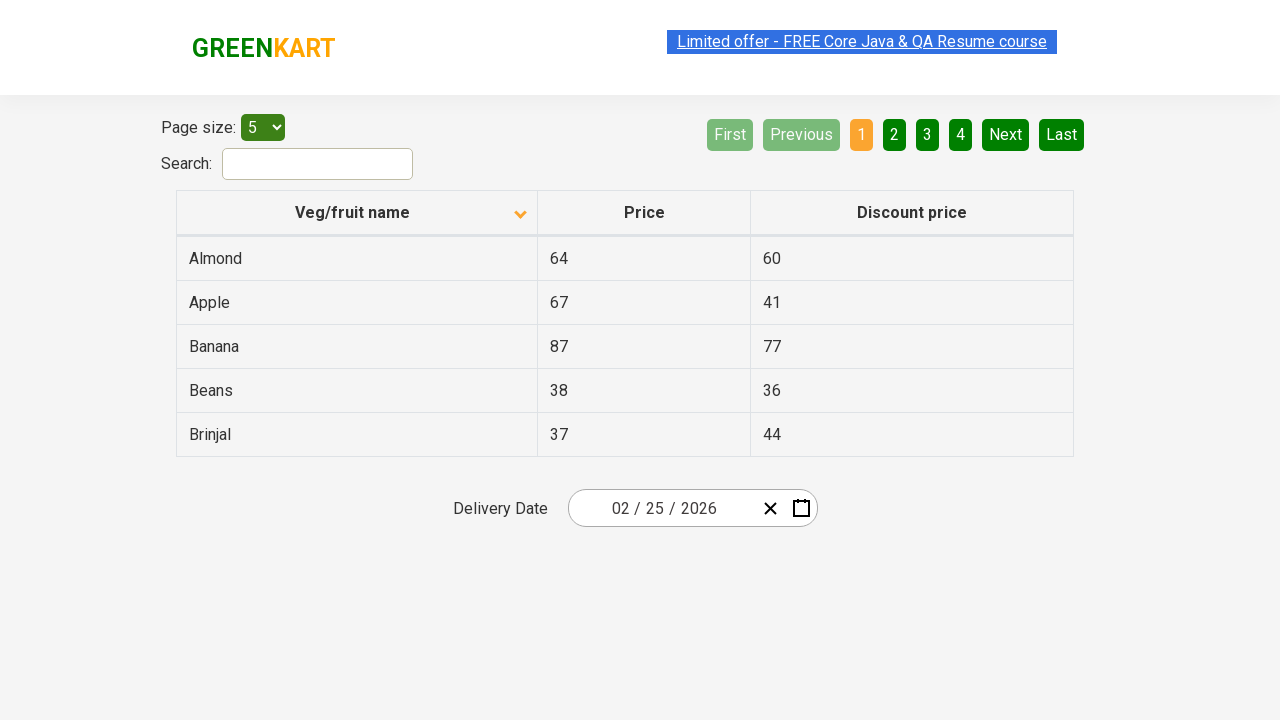

Extracted text content from all first column elements
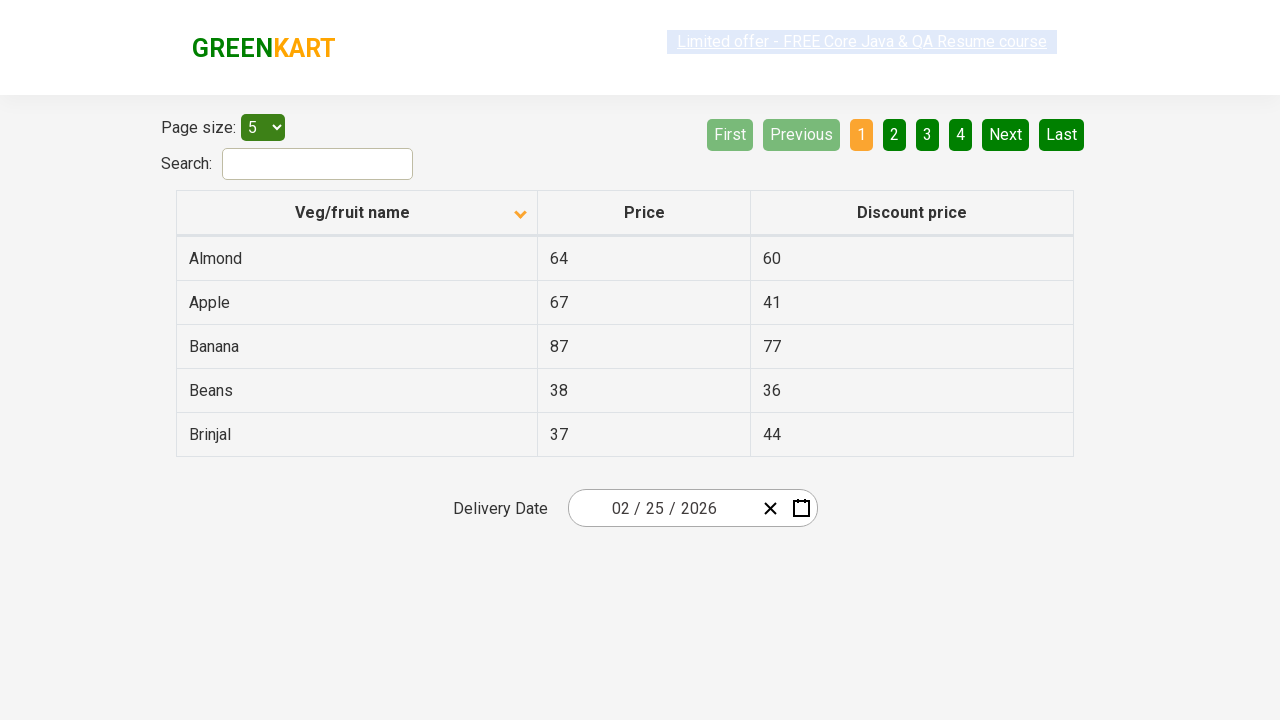

Created sorted version of column data
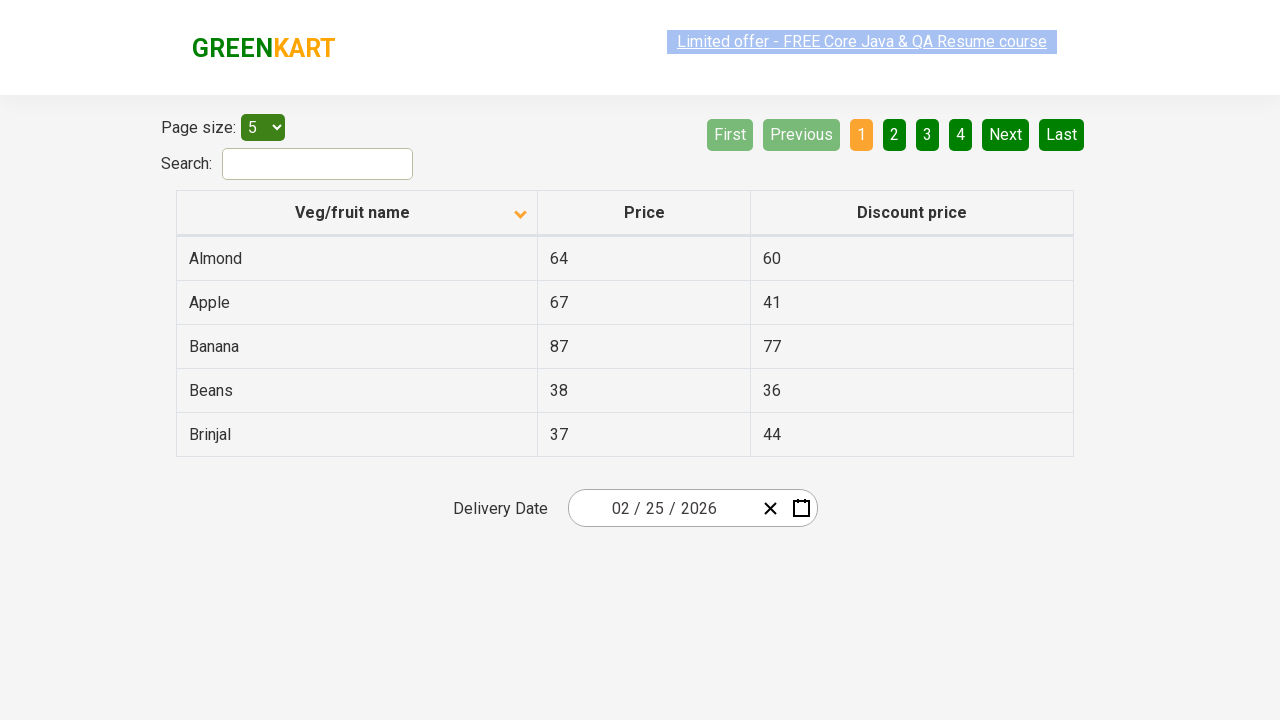

Verified that table is properly sorted
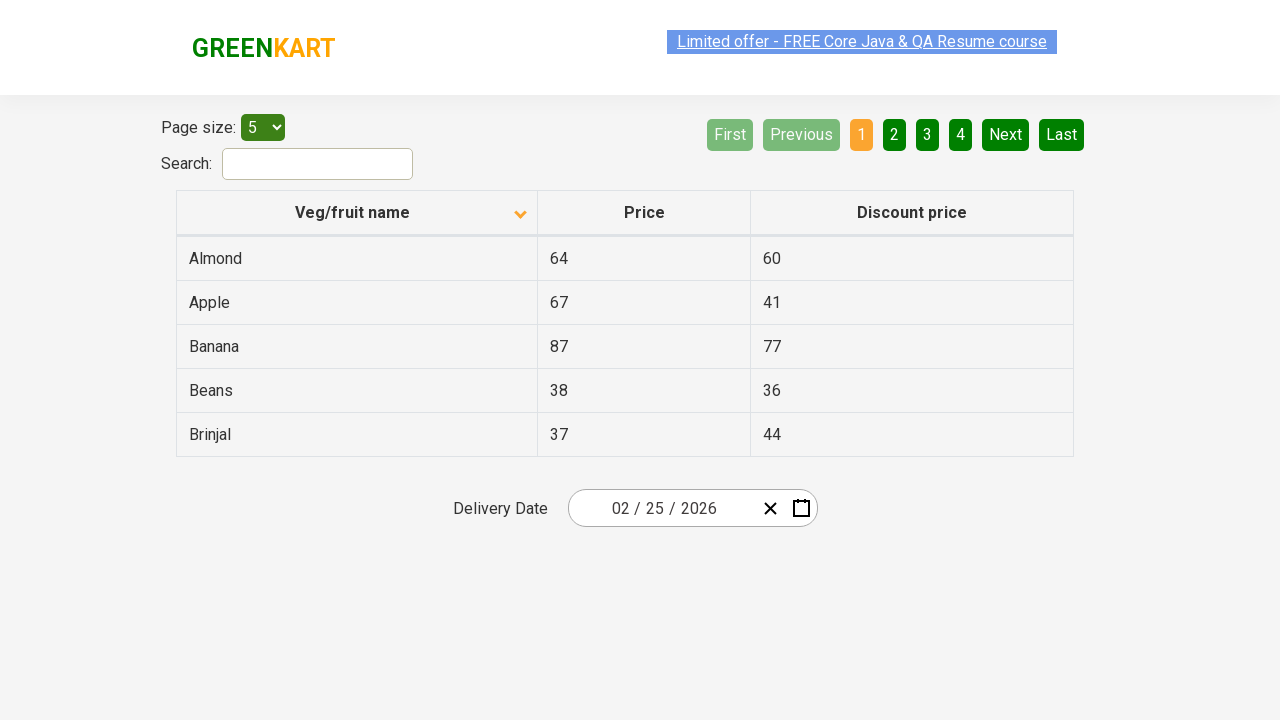

Retrieved all elements from first column for Wheat search
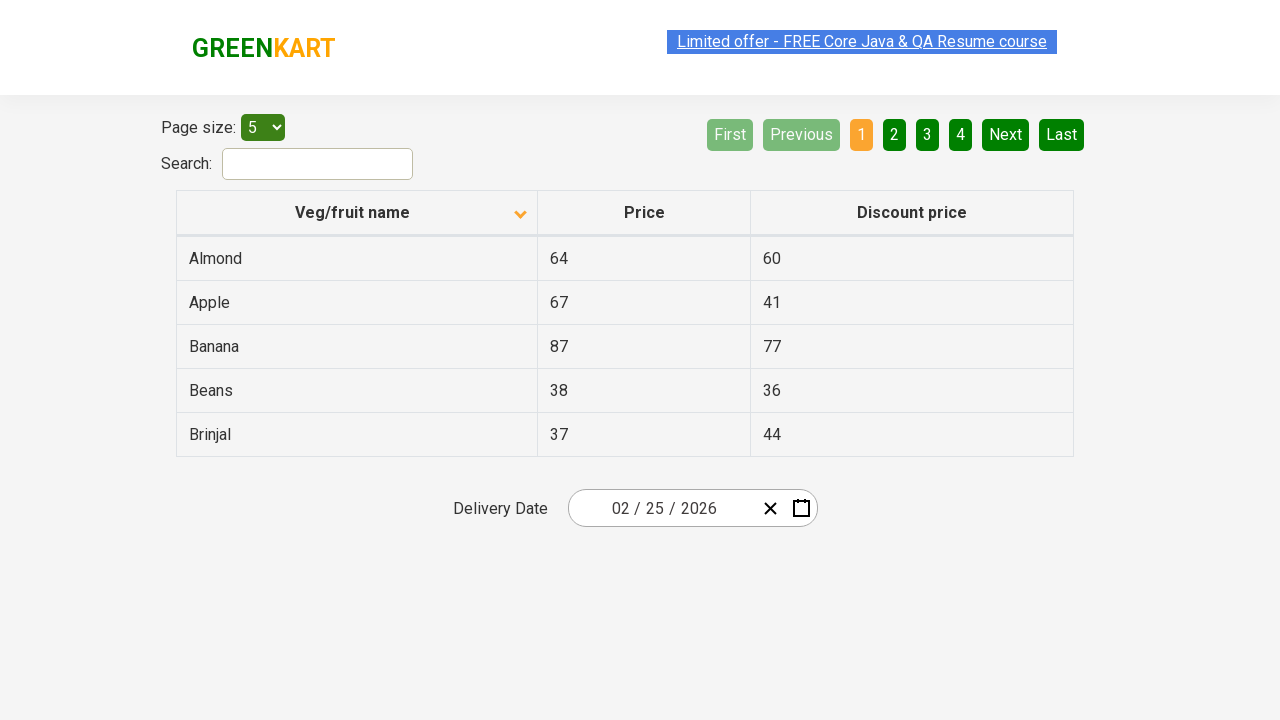

Wheat not found on current page, clicked Next to paginate at (1006, 134) on [aria-label='Next']
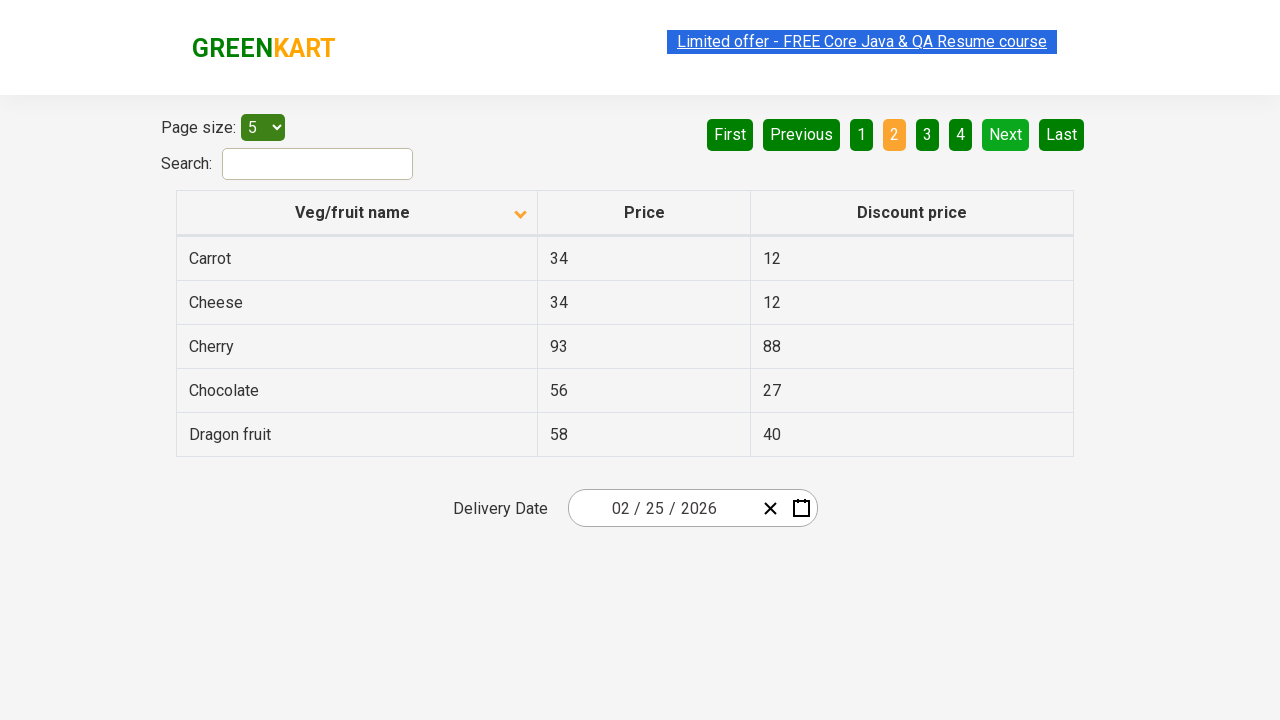

Retrieved all elements from first column for Wheat search
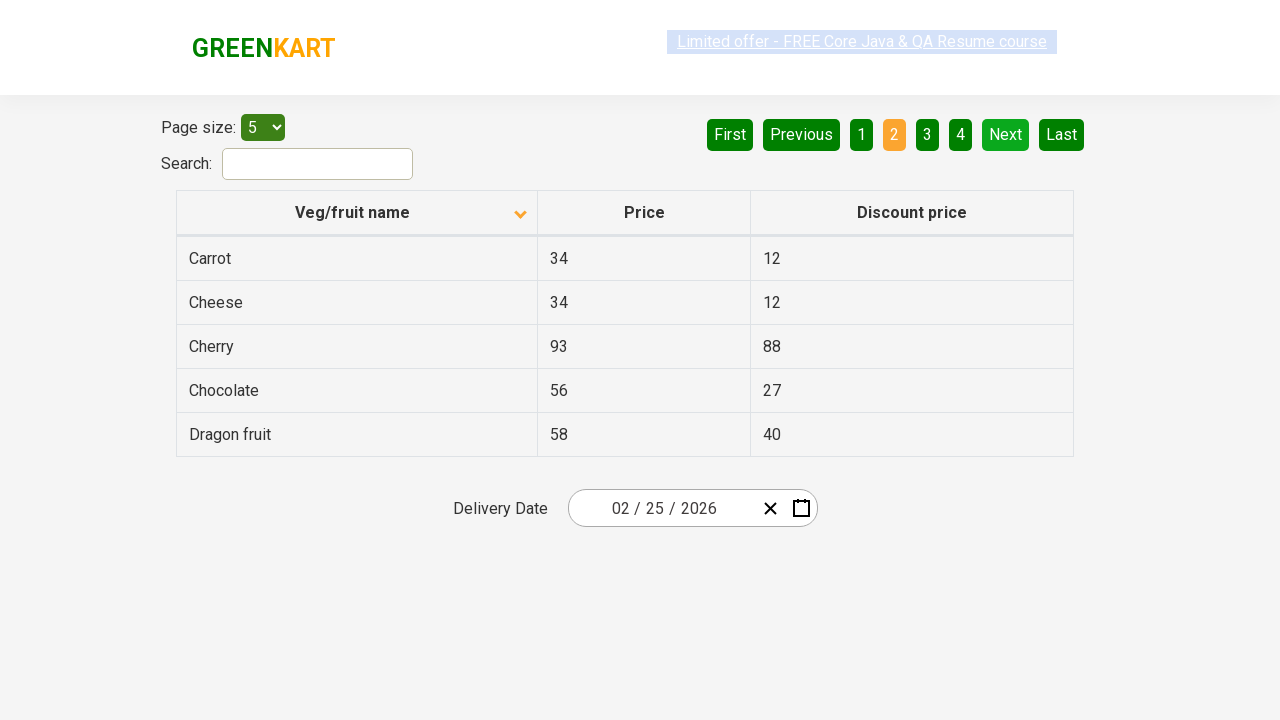

Wheat not found on current page, clicked Next to paginate at (1006, 134) on [aria-label='Next']
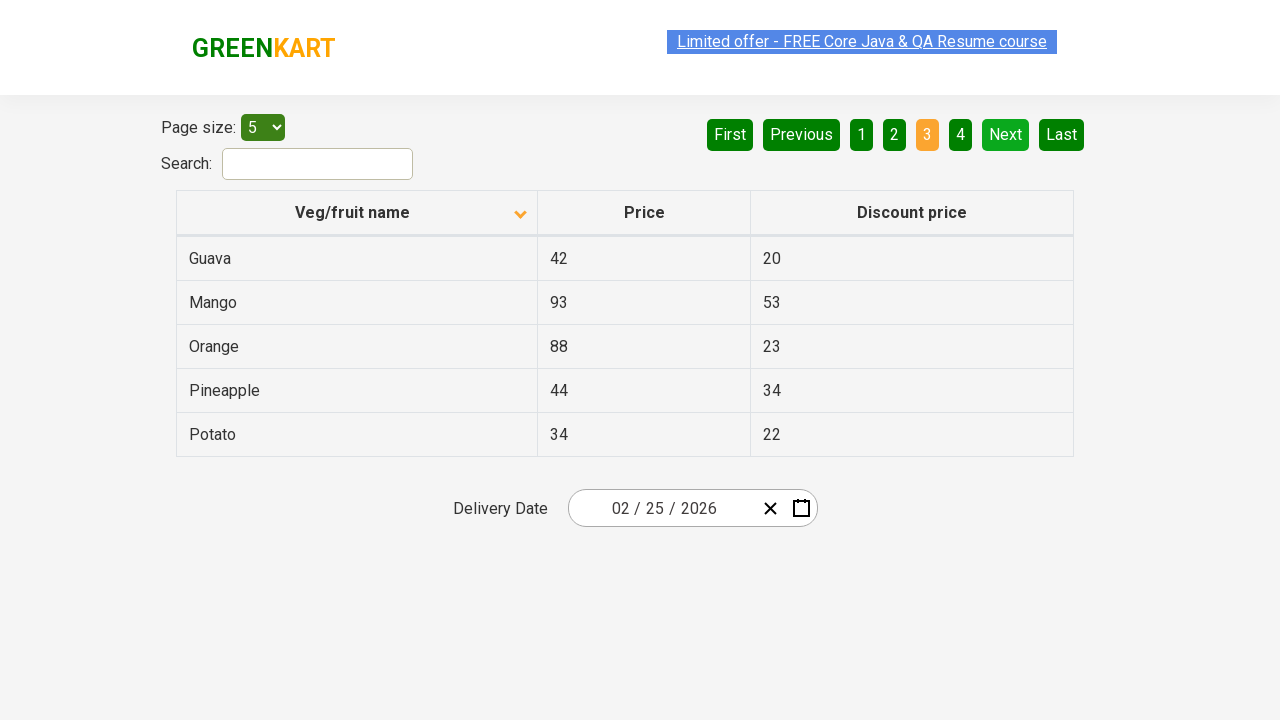

Retrieved all elements from first column for Wheat search
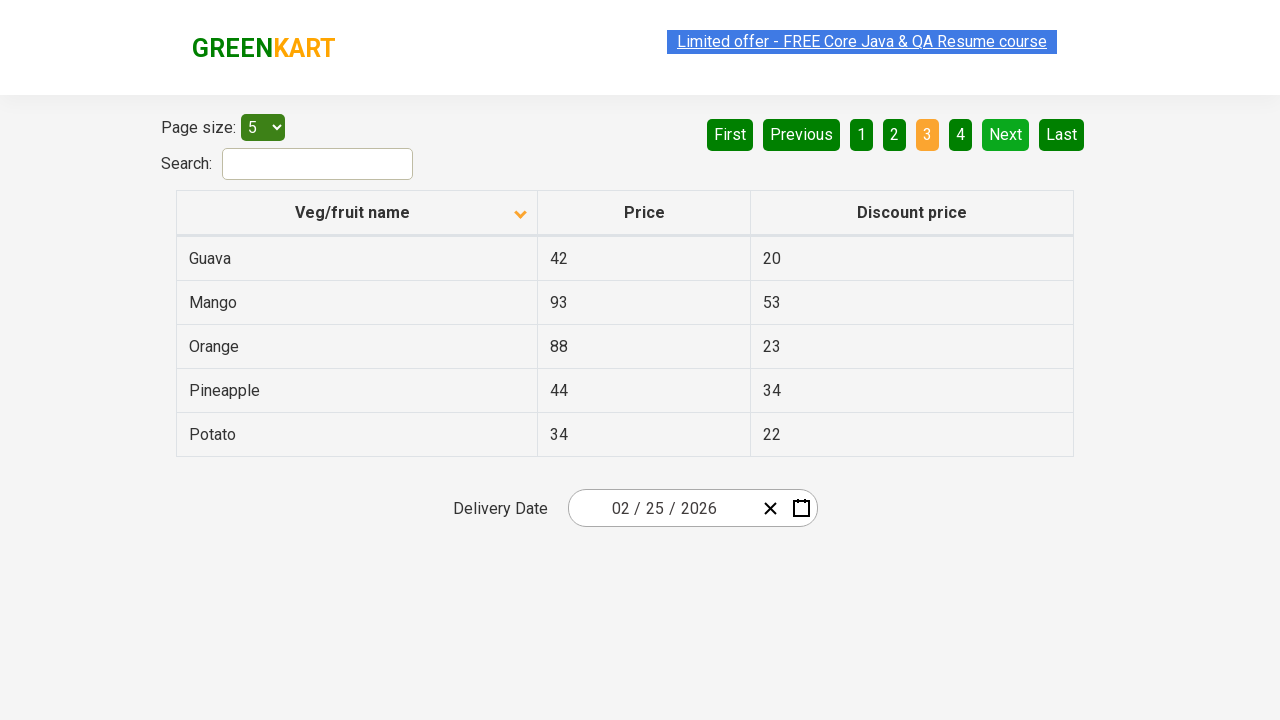

Wheat not found on current page, clicked Next to paginate at (1006, 134) on [aria-label='Next']
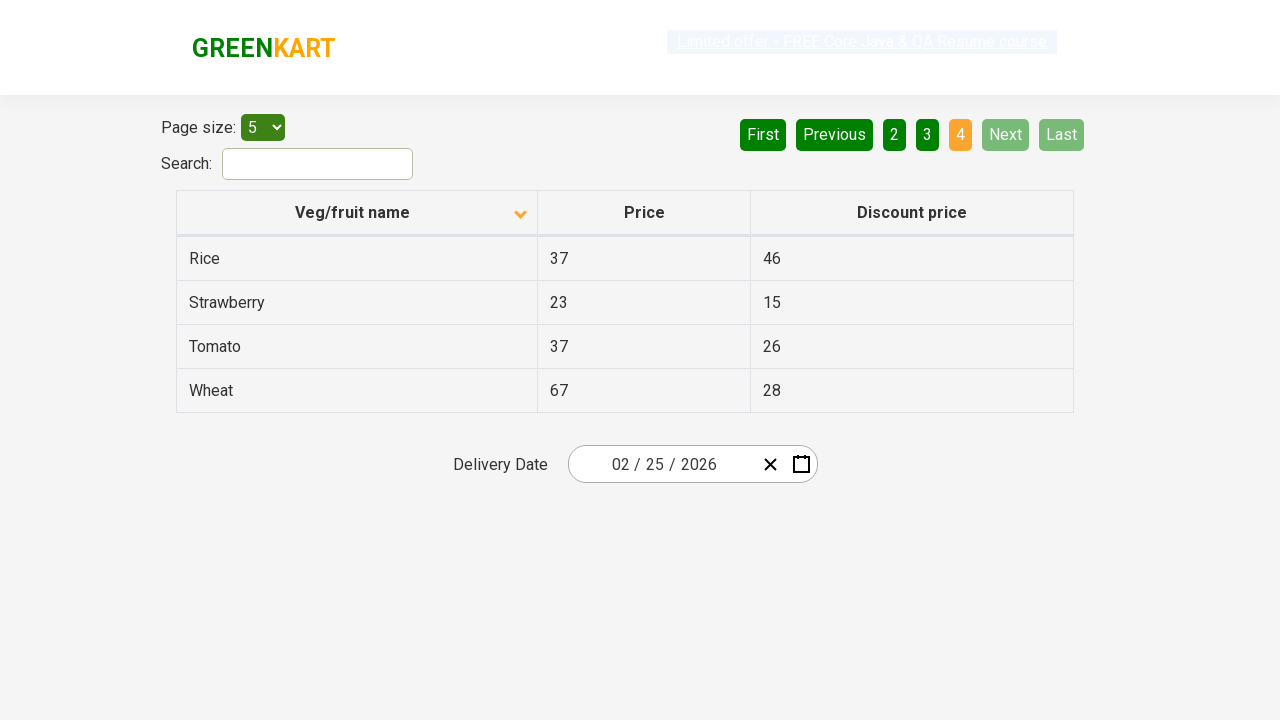

Retrieved all elements from first column for Wheat search
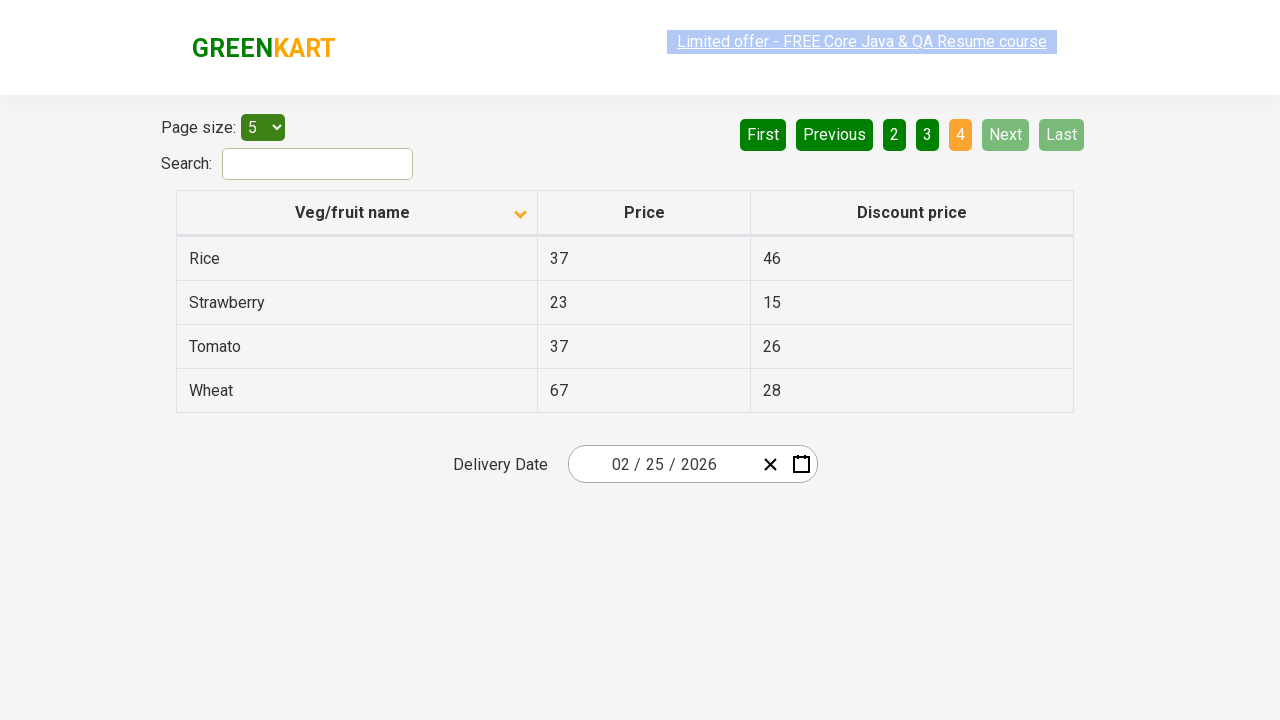

Found 'Wheat' in table and retrieved its price
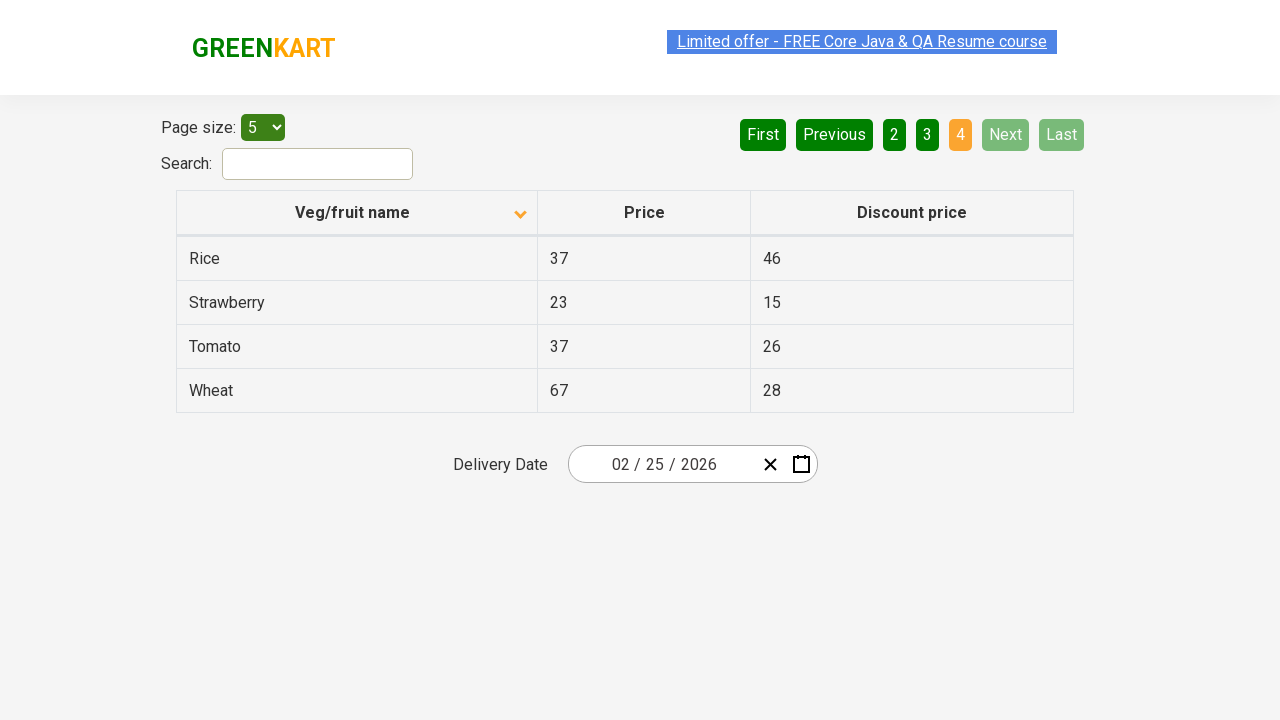

Printed the price of Wheat
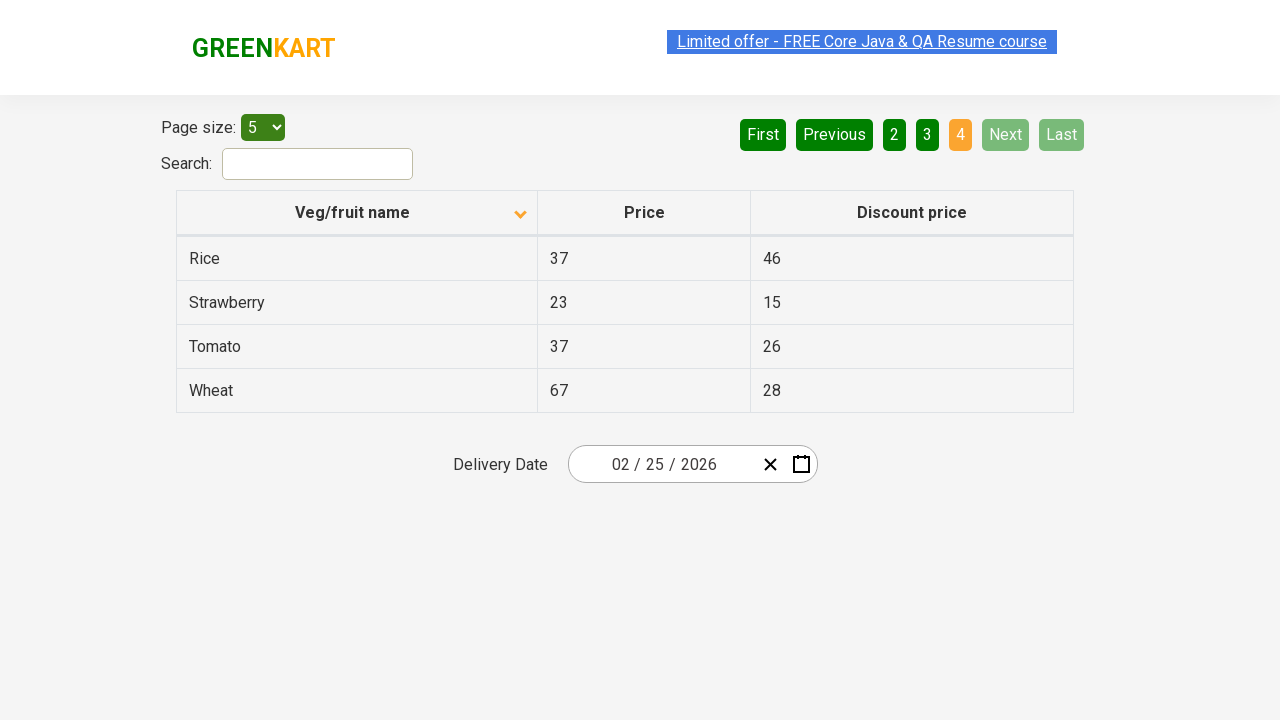

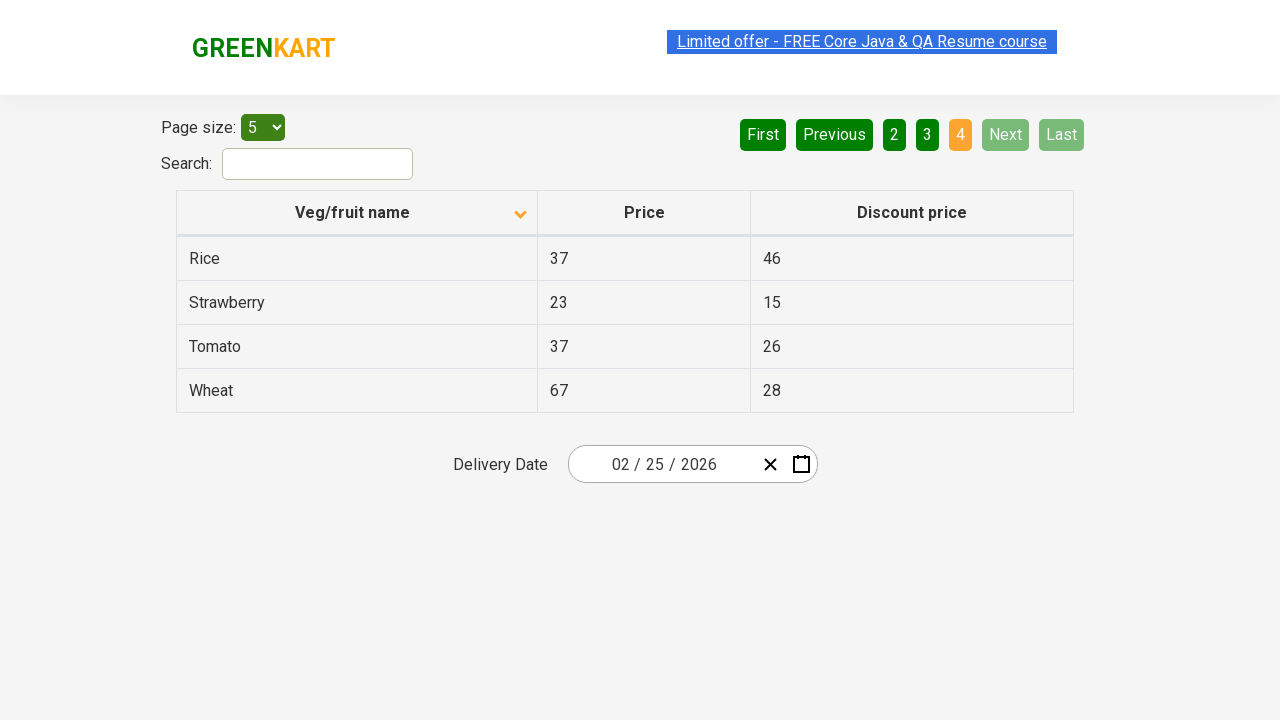